Tests modal dialog functionality by clicking a button to open a modal and then clicking the close button to dismiss it

Starting URL: http://formy-project.herokuapp.com/modal

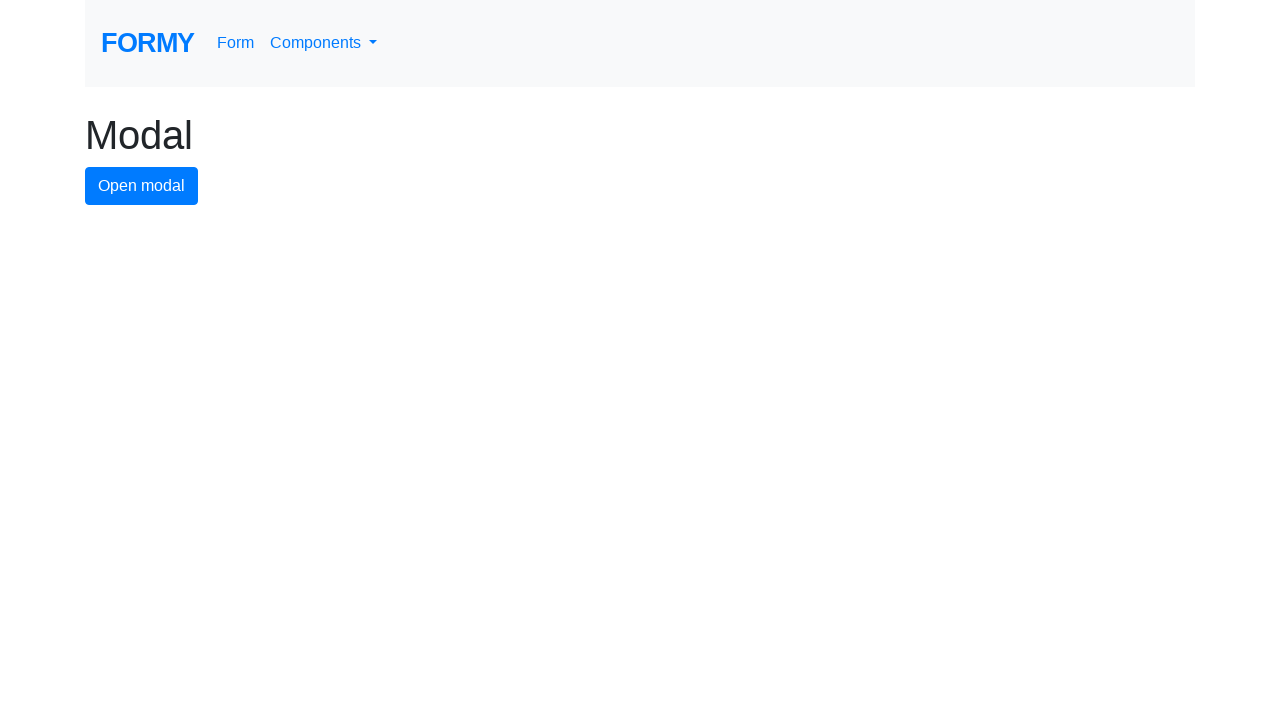

Clicked modal button to open the modal dialog at (142, 186) on #modal-button
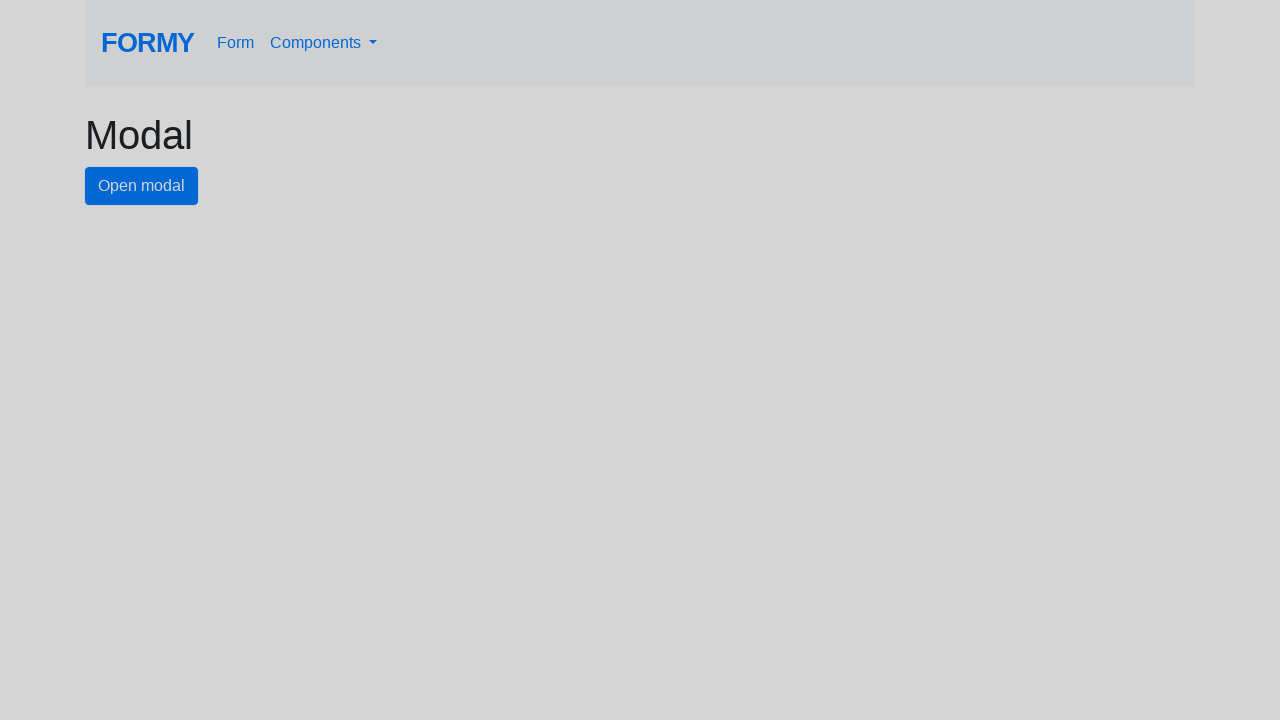

Modal dialog appeared and close button became visible
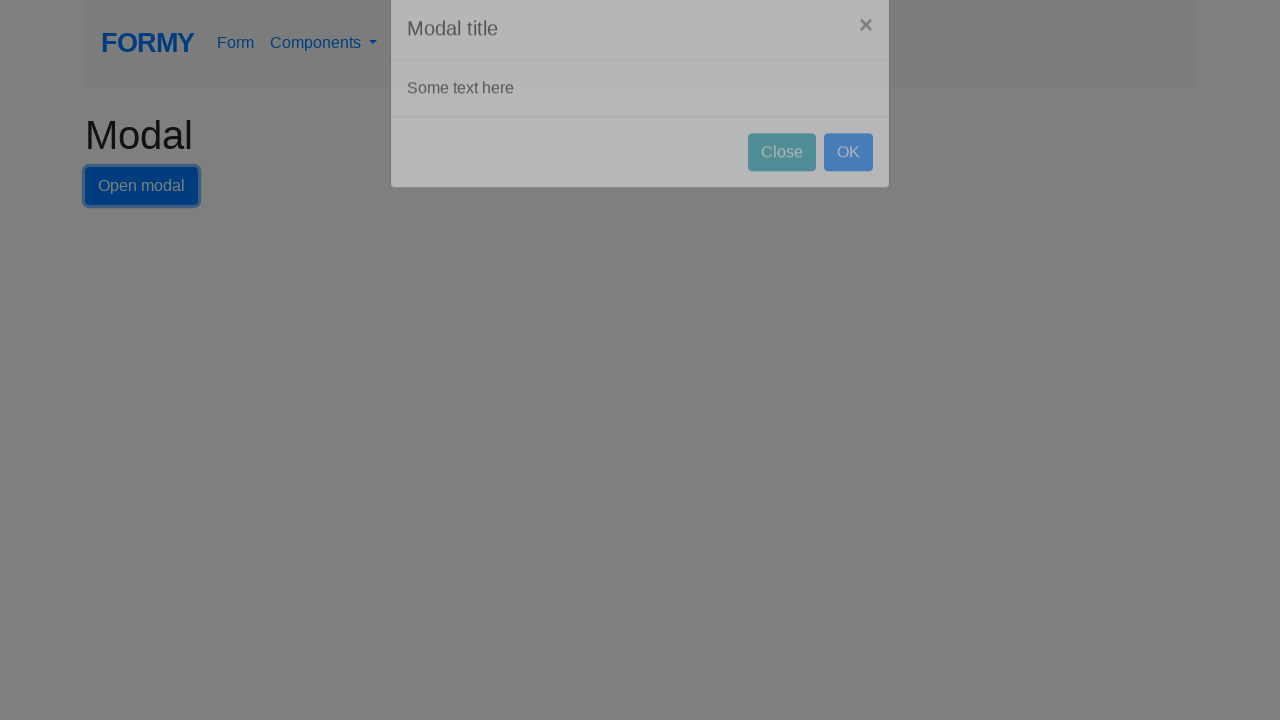

Clicked close button to dismiss the modal dialog at (782, 184) on #close-button
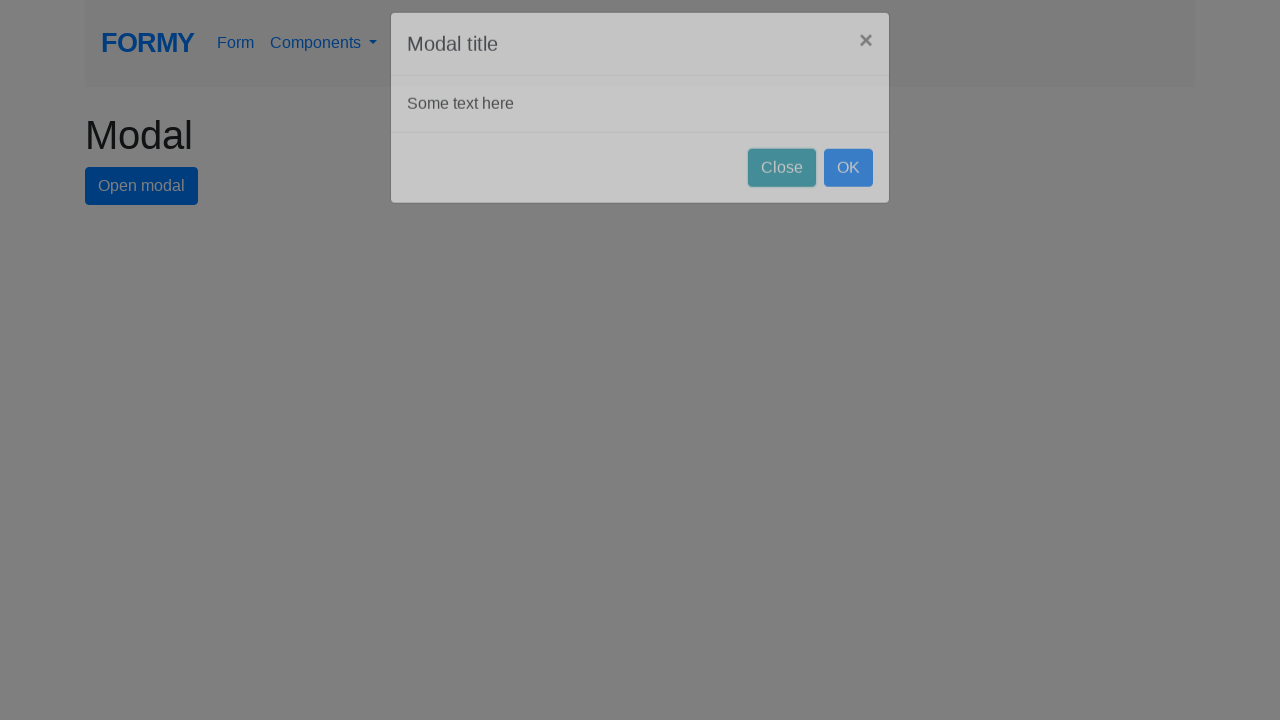

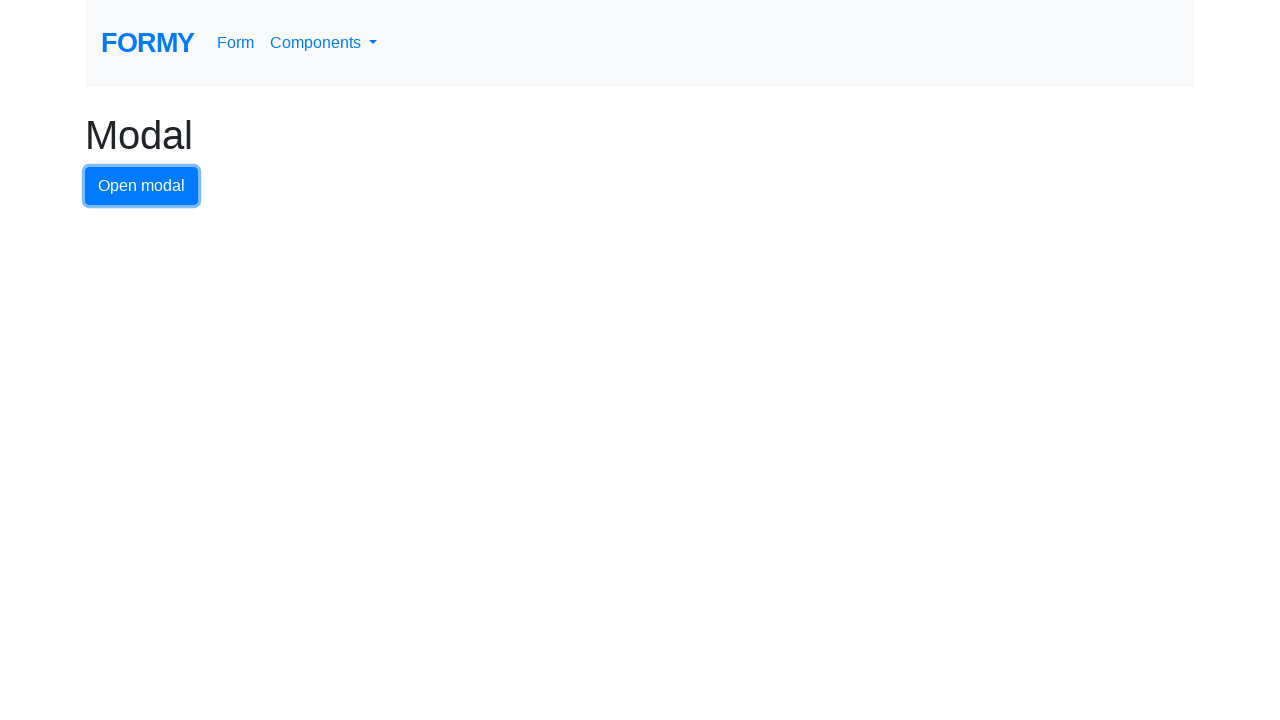